Tests dropdown selection functionality by selecting options using different methods (visible text, value, and index) and verifying the final selection

Starting URL: https://practice.cydeo.com/dropdown

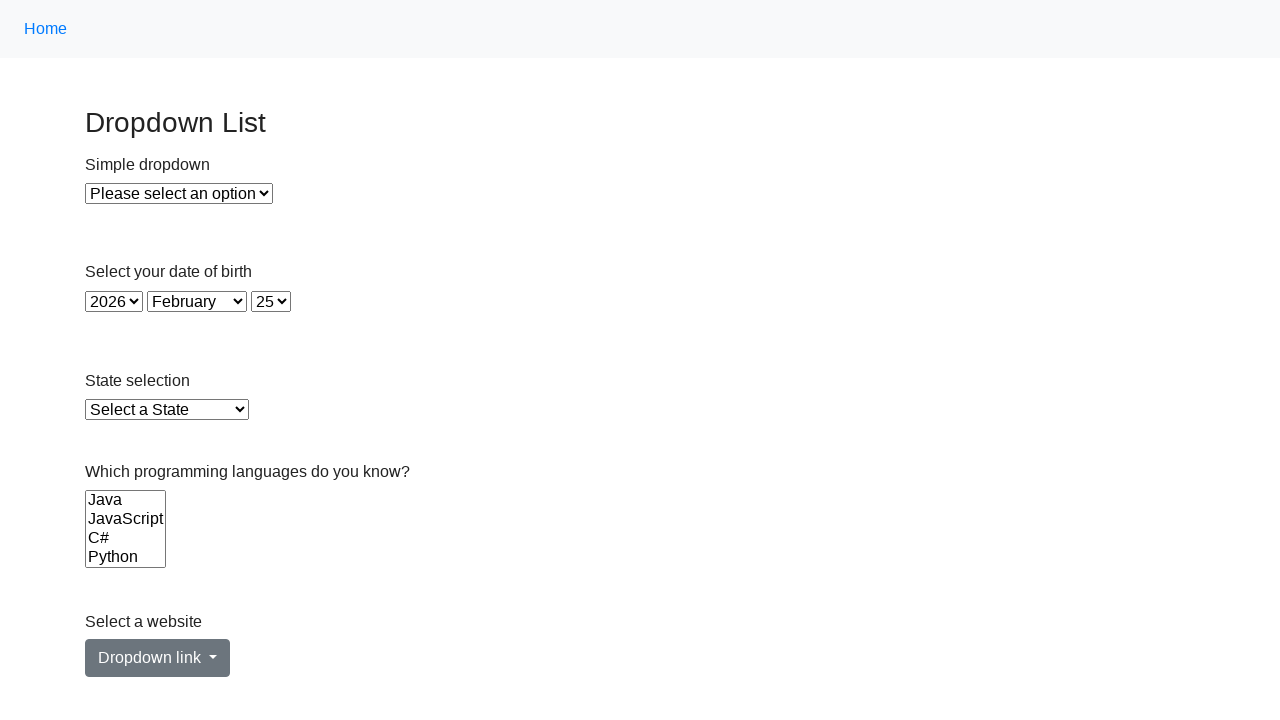

Selected Illinois from state dropdown using visible text on select#state
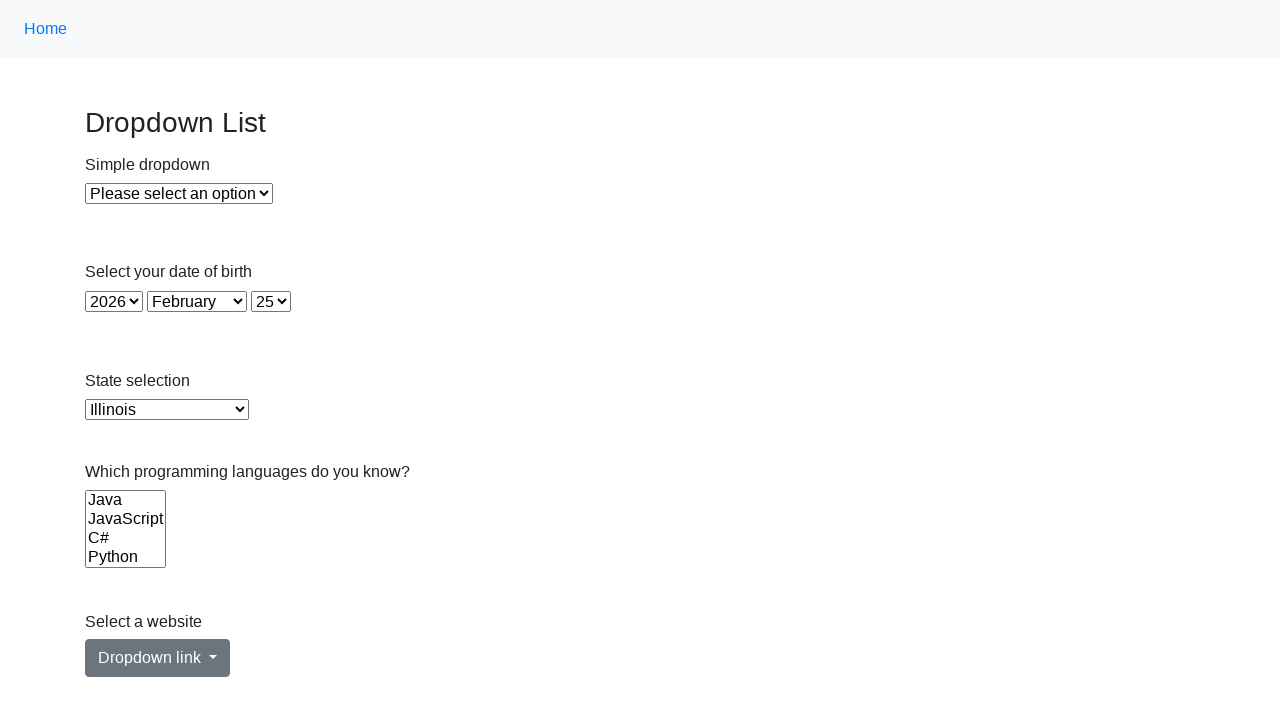

Selected Virginia from state dropdown using value 'VA' on select#state
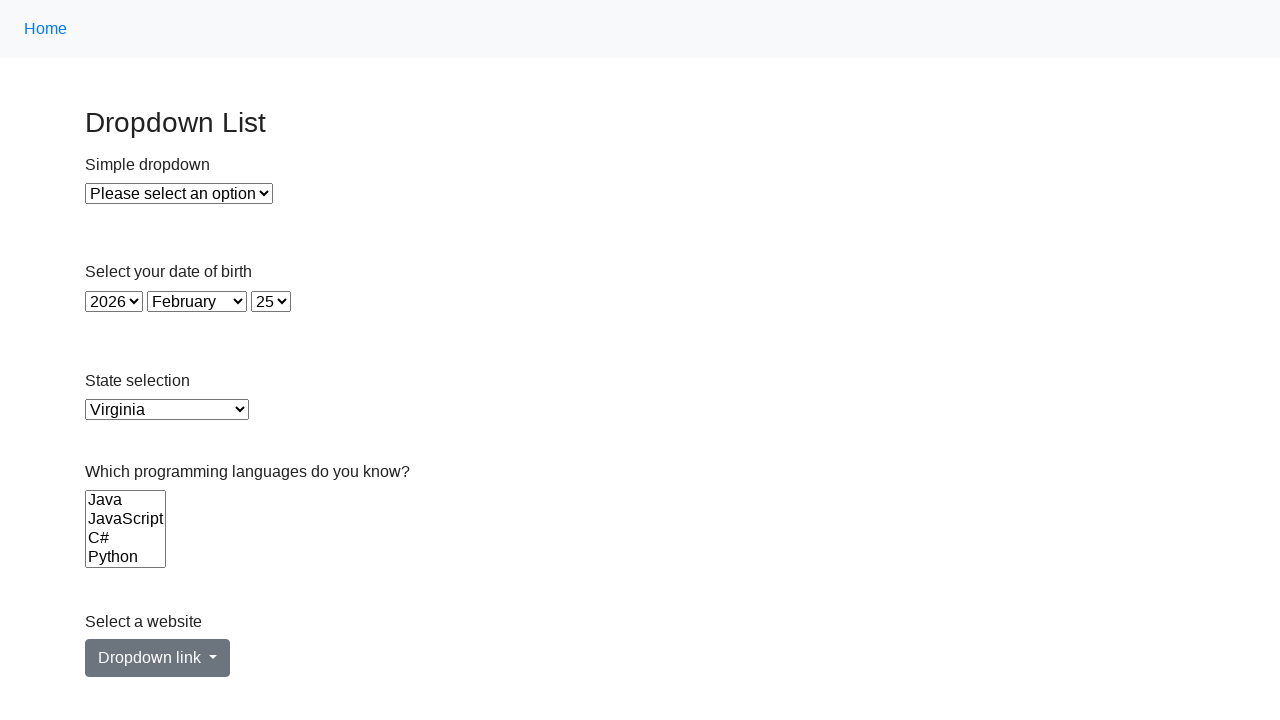

Selected option at index 5 (California) from state dropdown on select#state
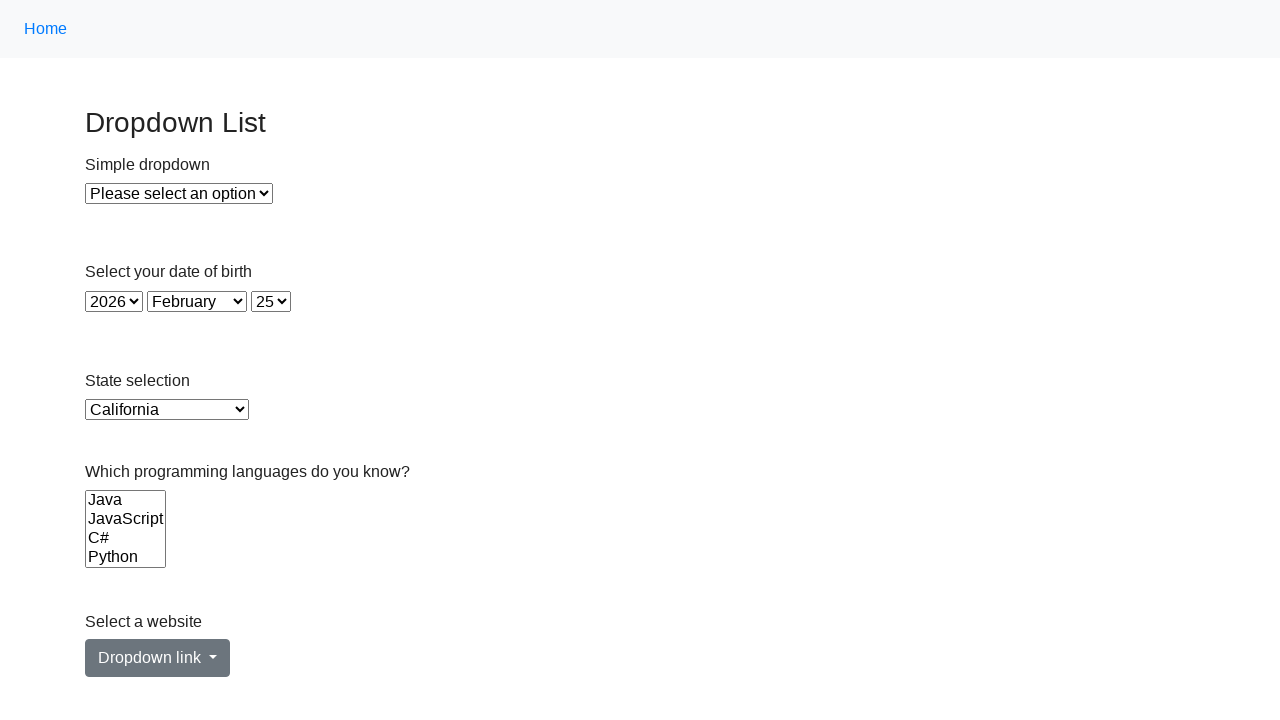

Retrieved the current value of state dropdown
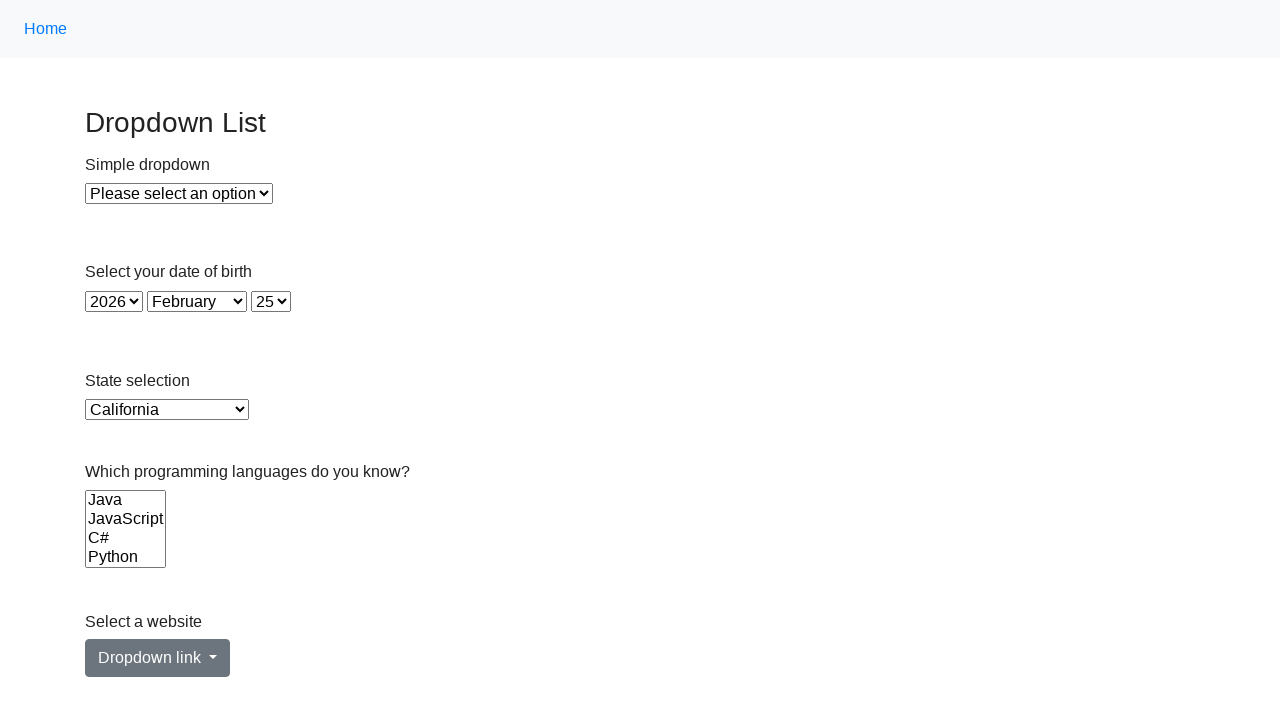

Verified that California is the selected option in the dropdown
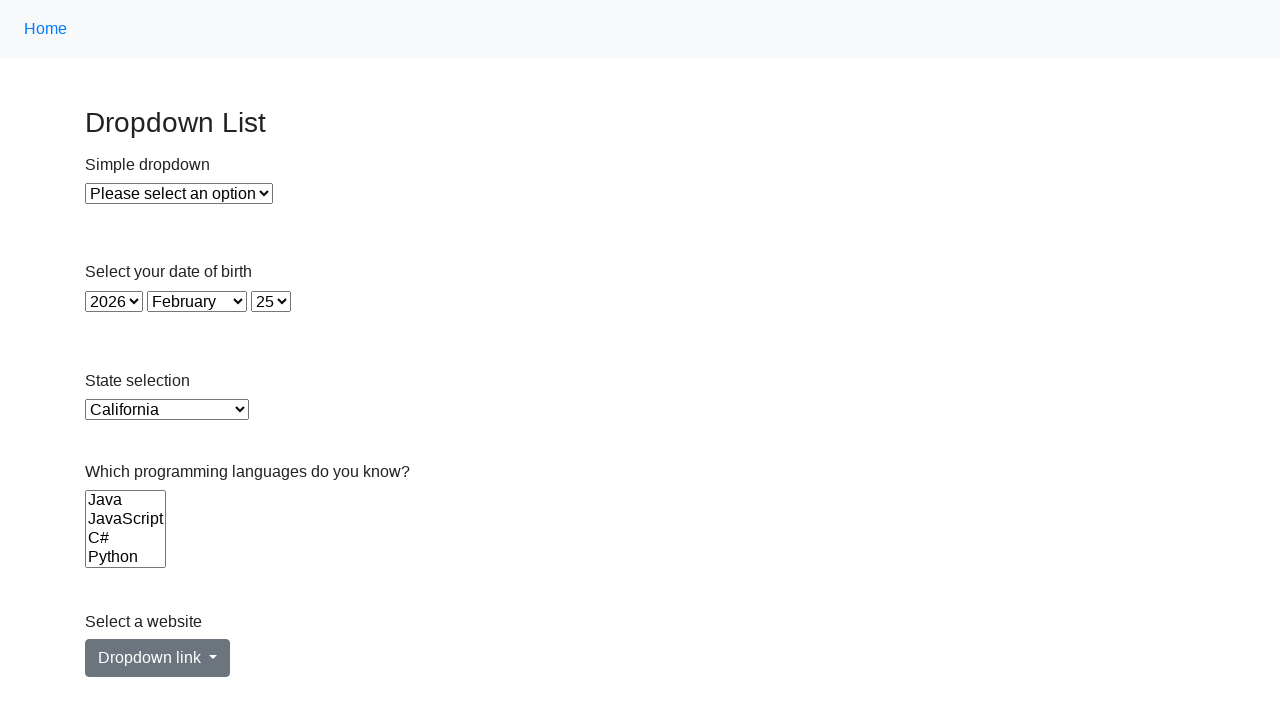

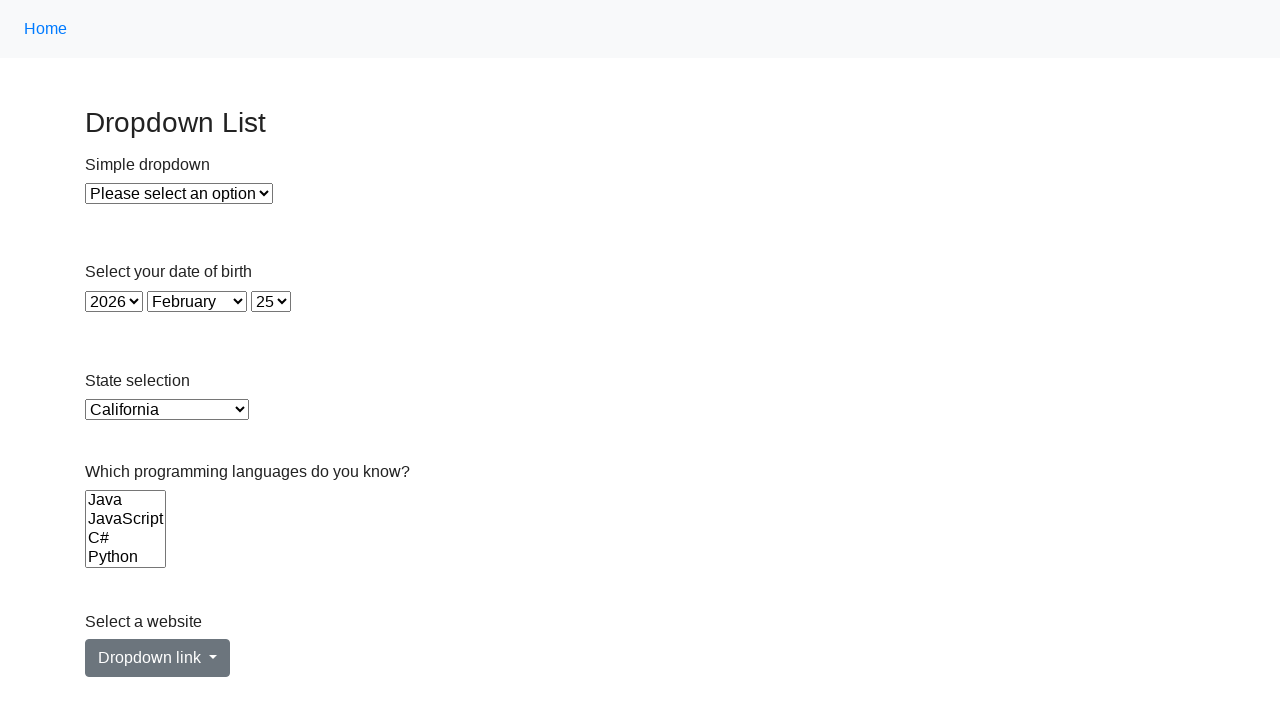